Tests the input field functionality by entering a number and using arrow keys to increment the value

Starting URL: https://the-internet.herokuapp.com/

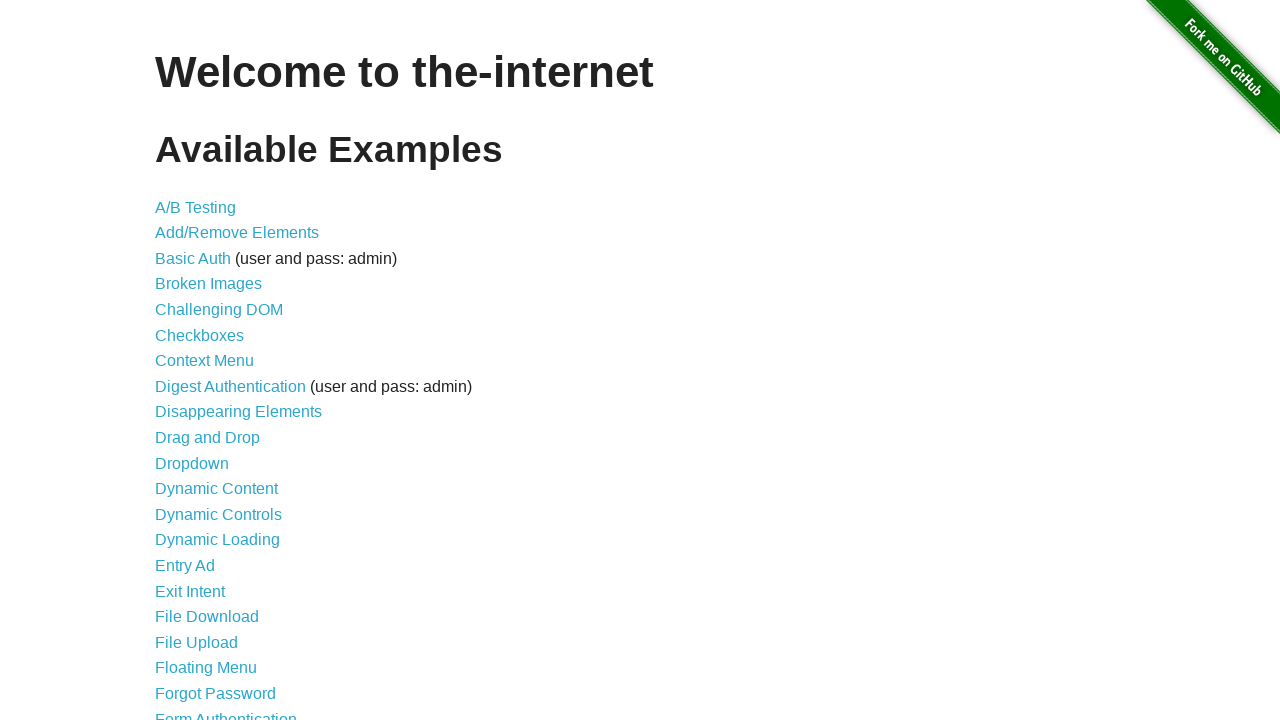

Clicked on Inputs link at (176, 361) on text=Inputs
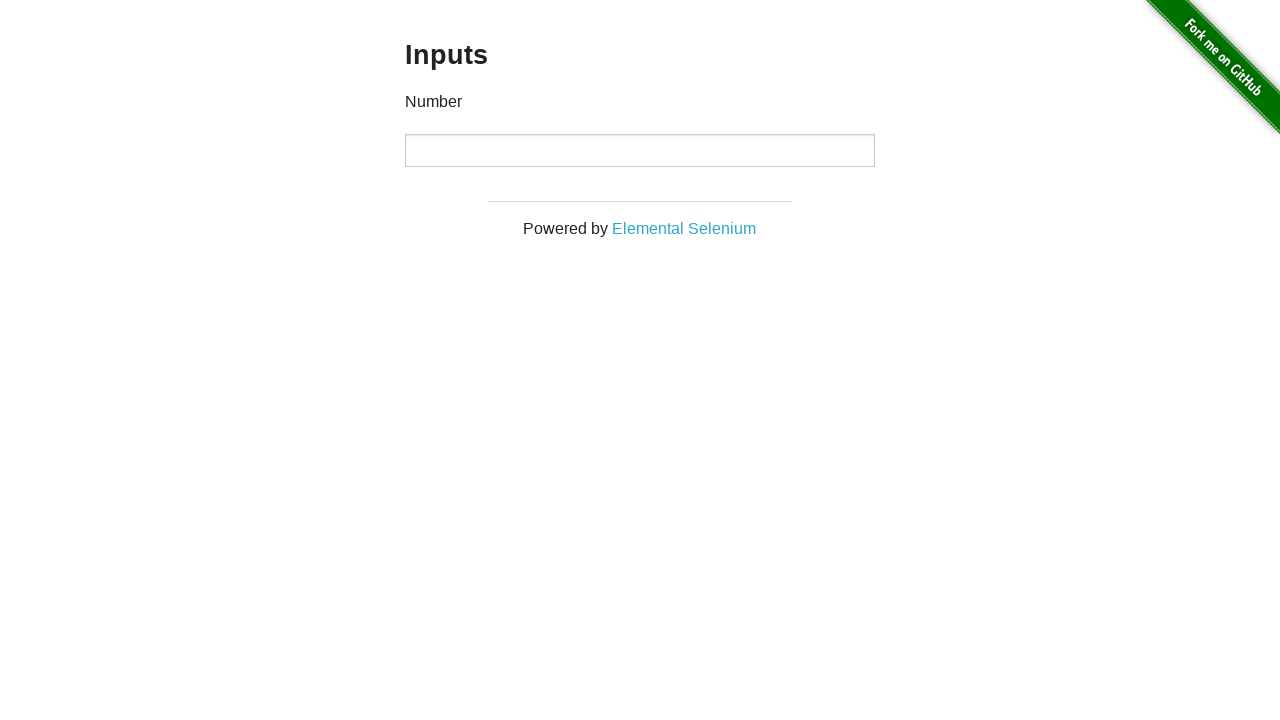

Located number input field
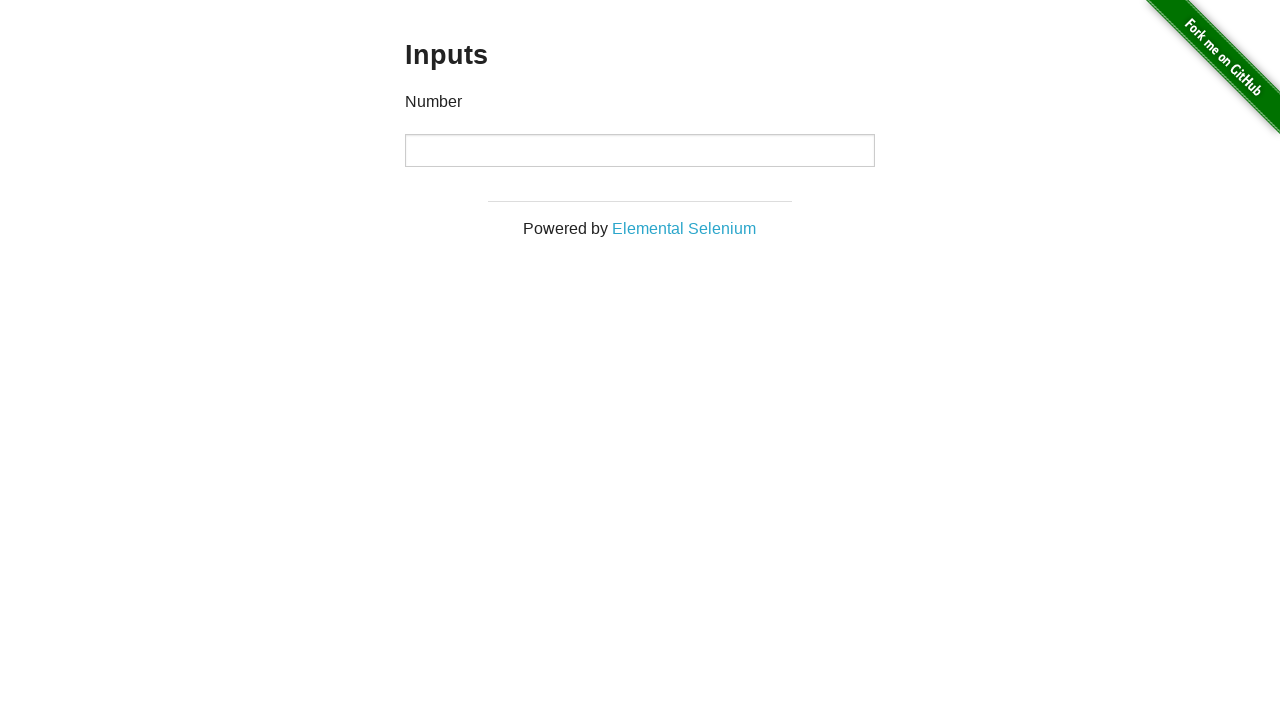

Cleared the input field on input[type='number']
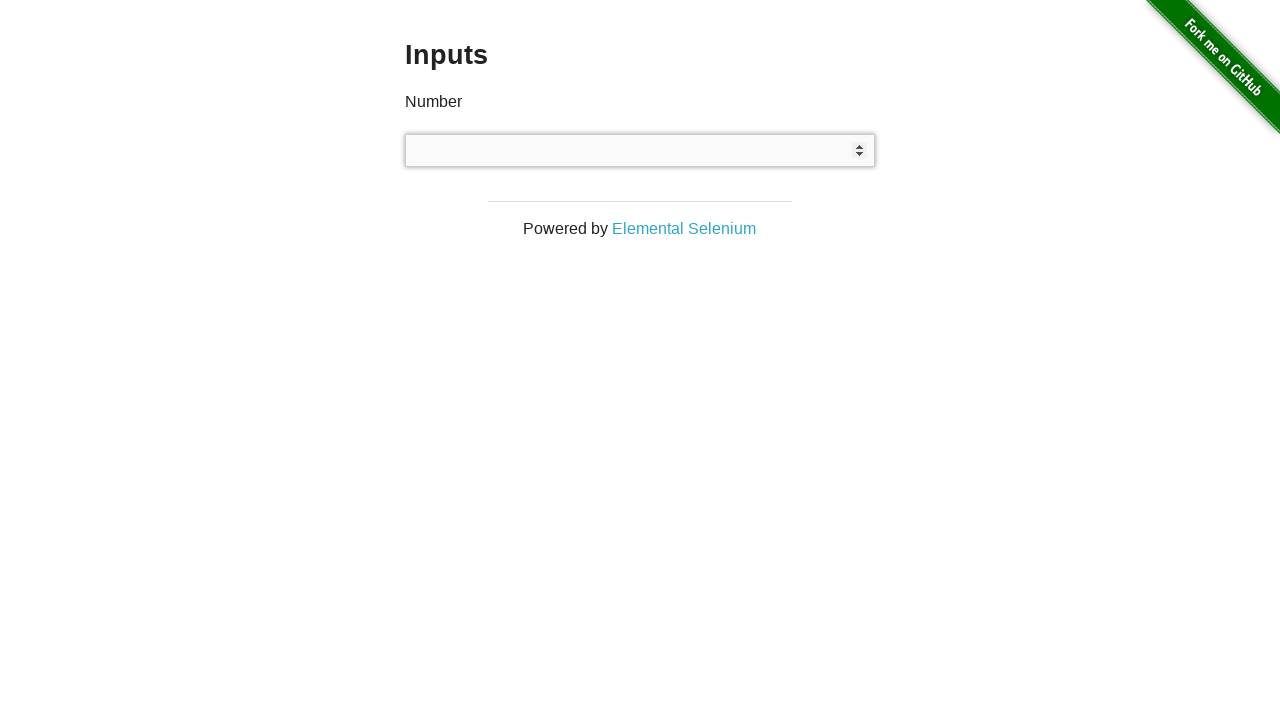

Entered value 23 into the input field on input[type='number']
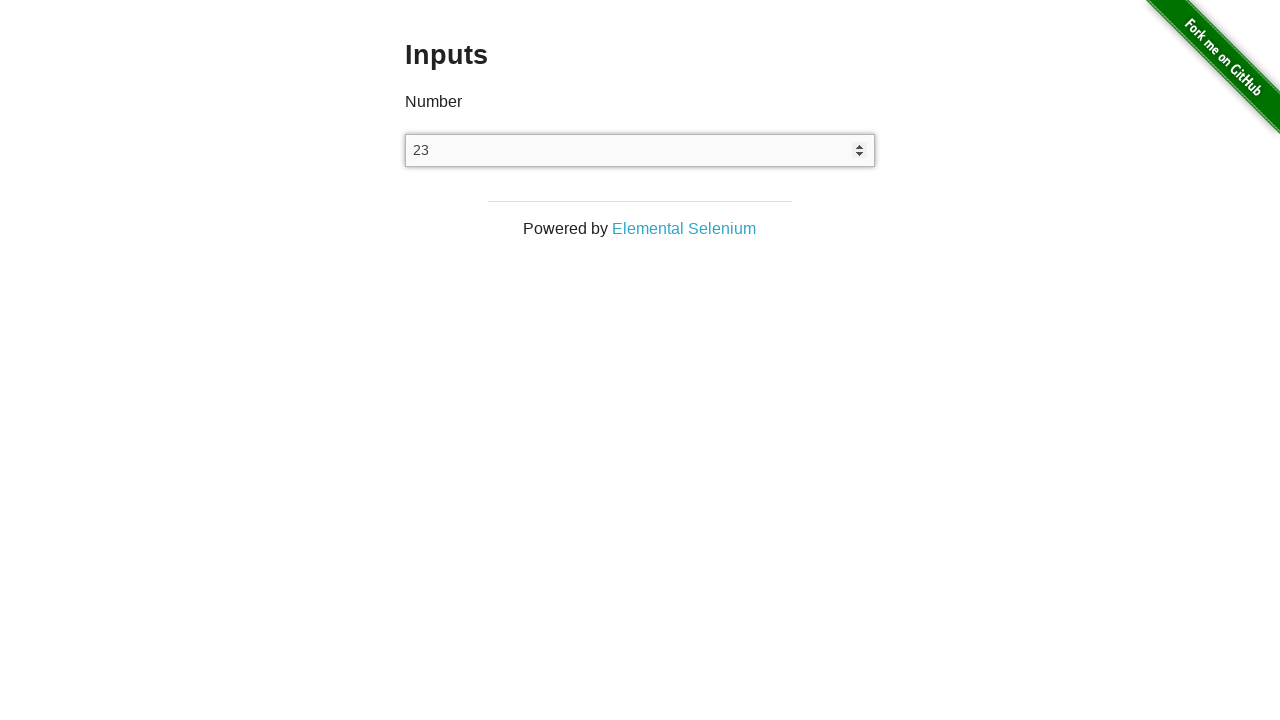

Pressed ArrowUp key (increment 1 of 3) on input[type='number']
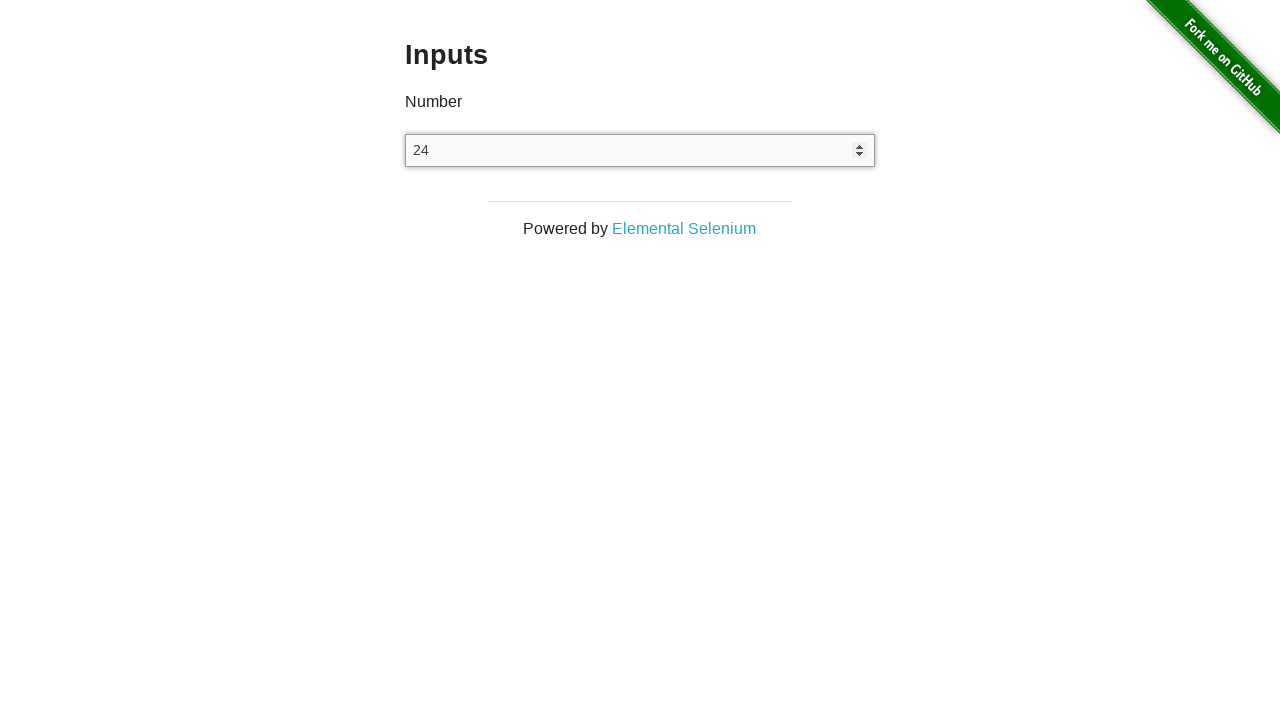

Waited 500ms between increments
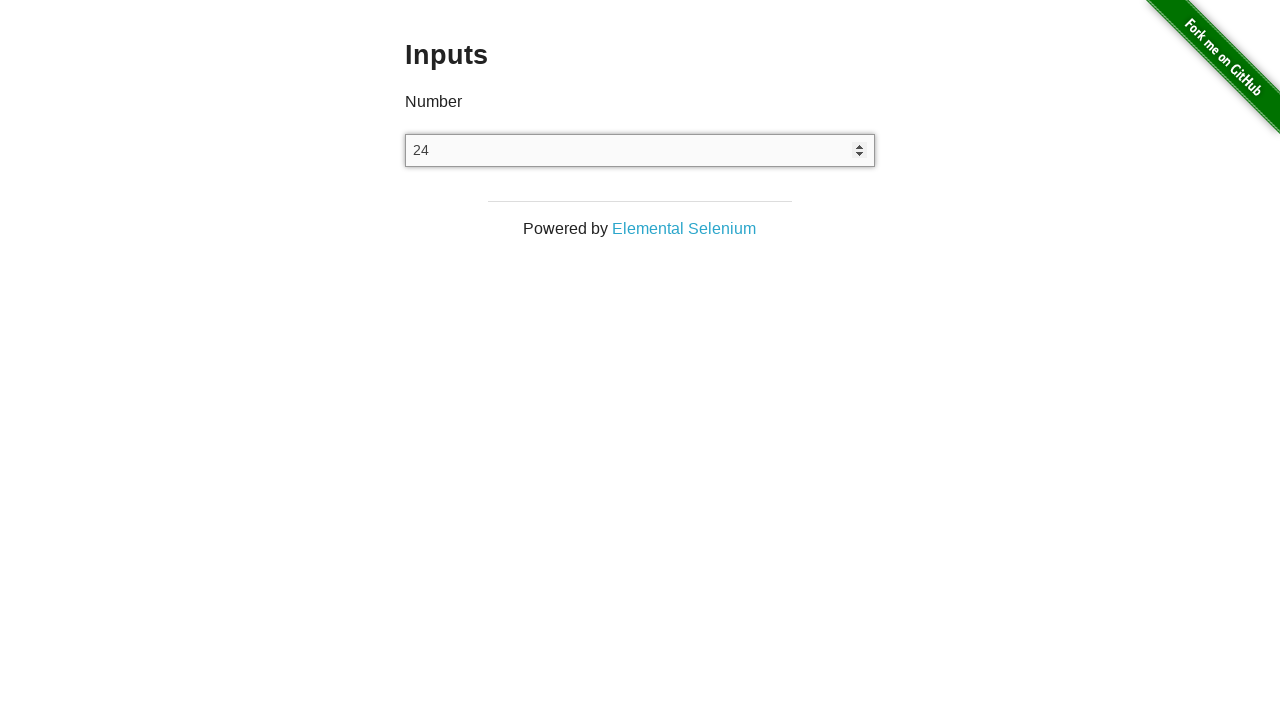

Pressed ArrowUp key (increment 2 of 3) on input[type='number']
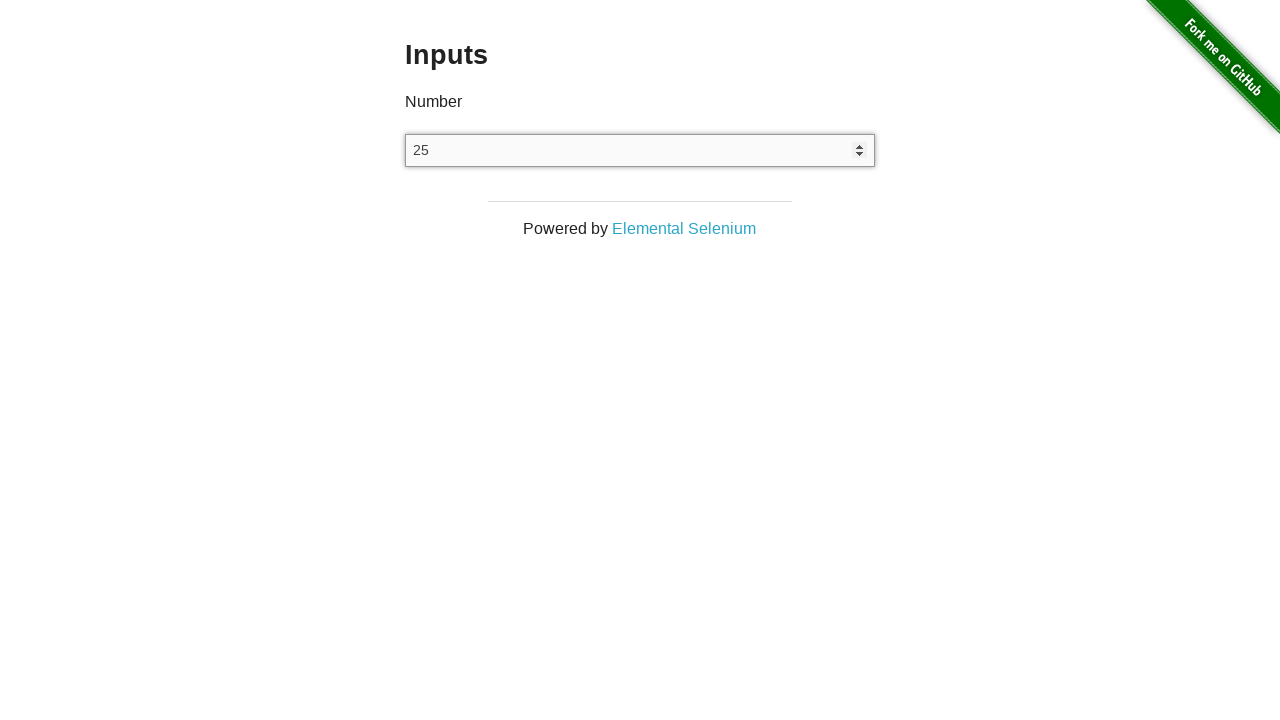

Waited 500ms between increments
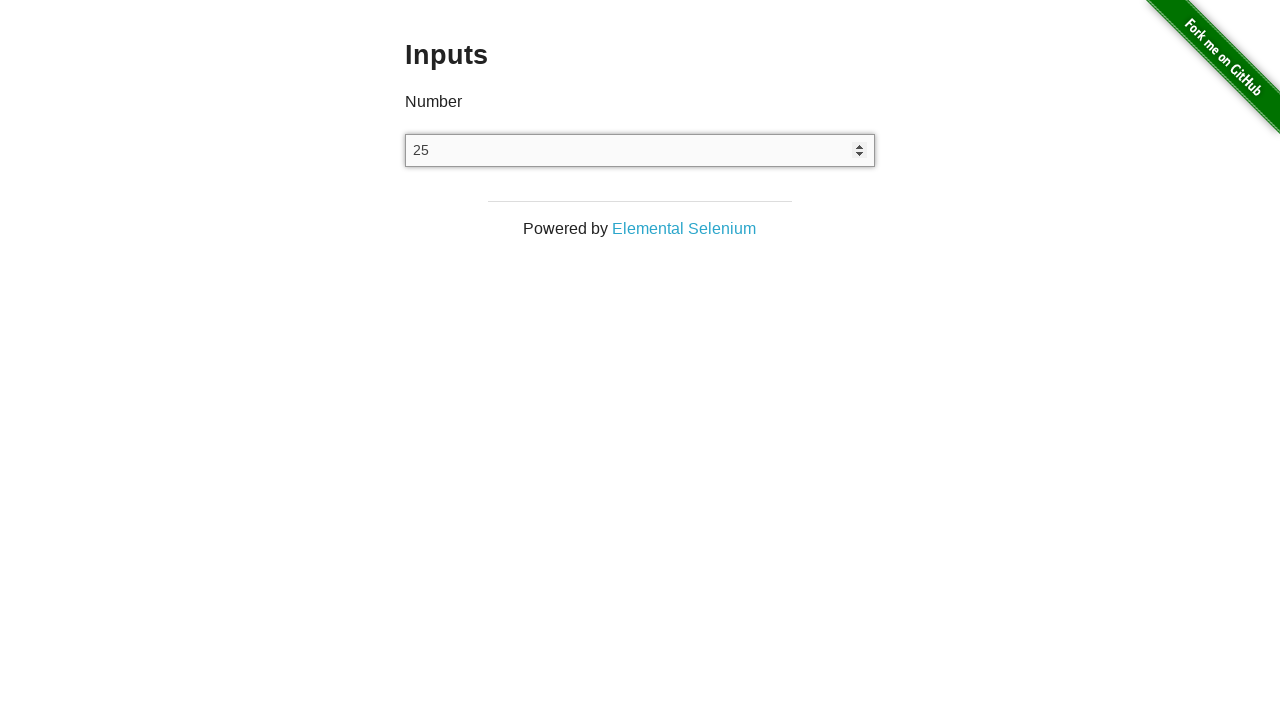

Pressed ArrowUp key (increment 3 of 3) on input[type='number']
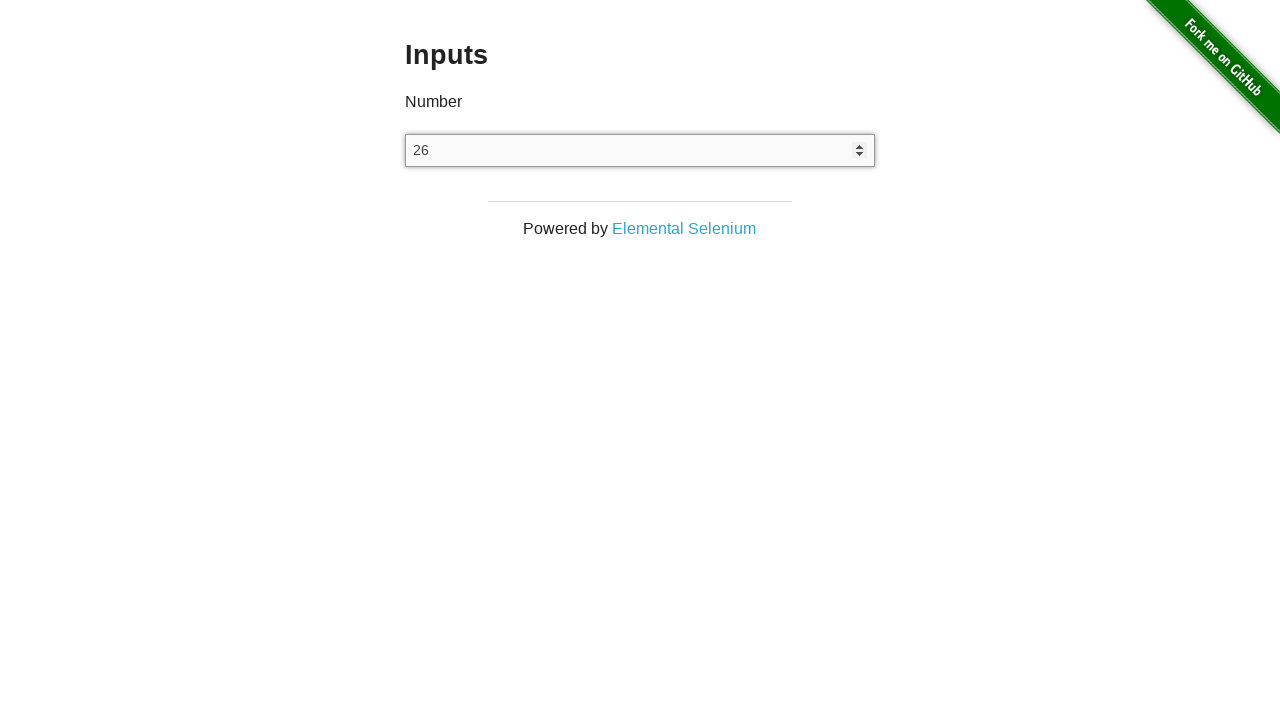

Waited 500ms between increments
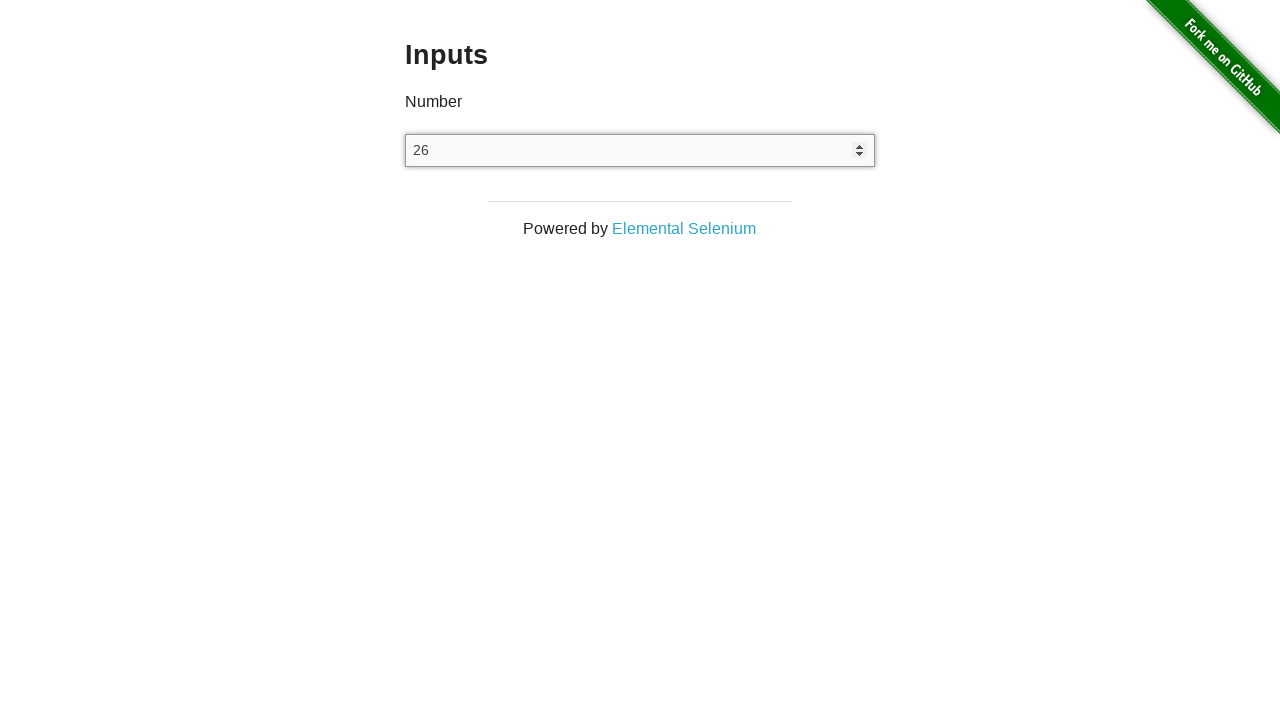

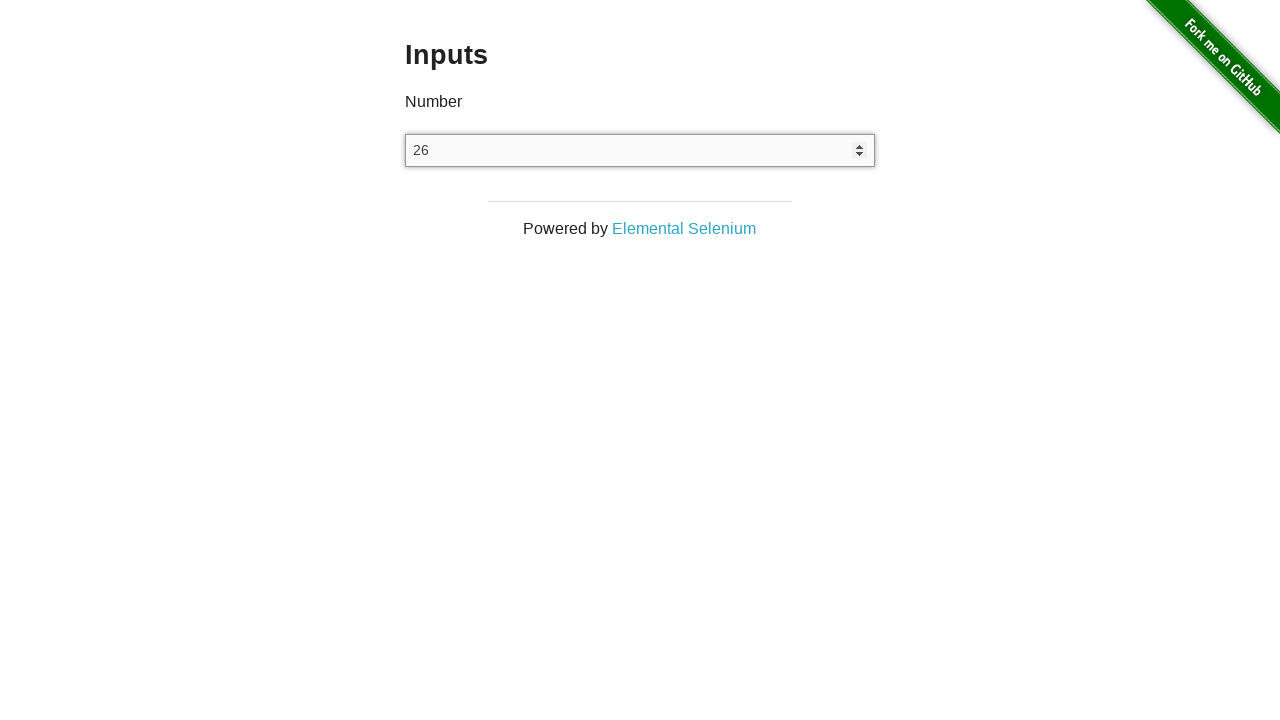